Tests double-click functionality on a sample Selenium testing page by performing a double-click action on a specific button element

Starting URL: https://artoftesting.com/sampleSiteForSelenium

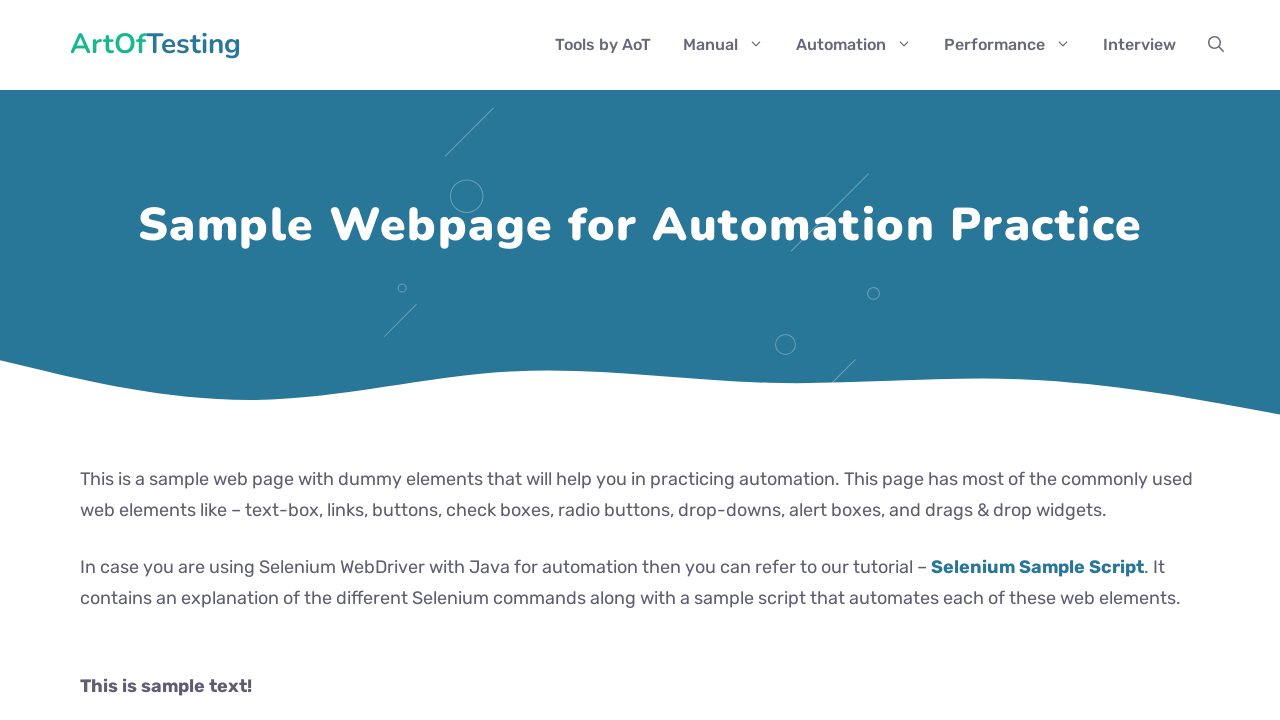

Navigated to Selenium testing sample page
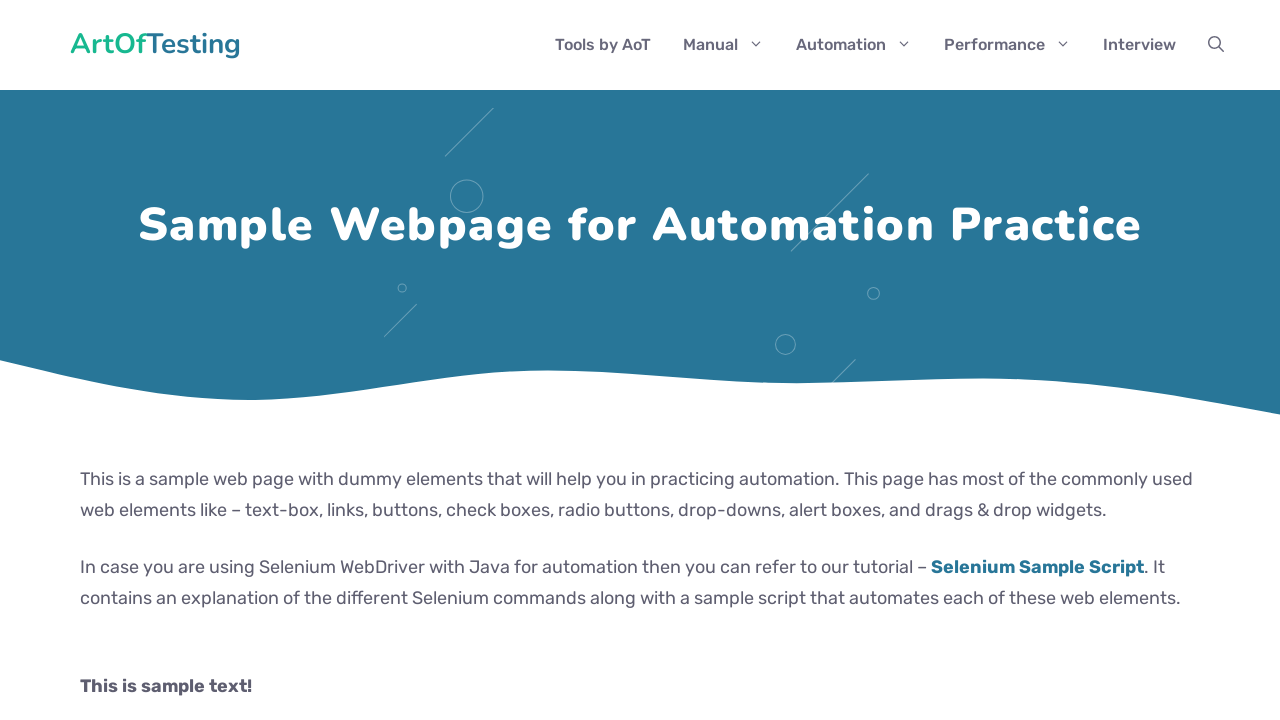

Performed double-click action on the double-click button at (242, 361) on #dblClkBtn
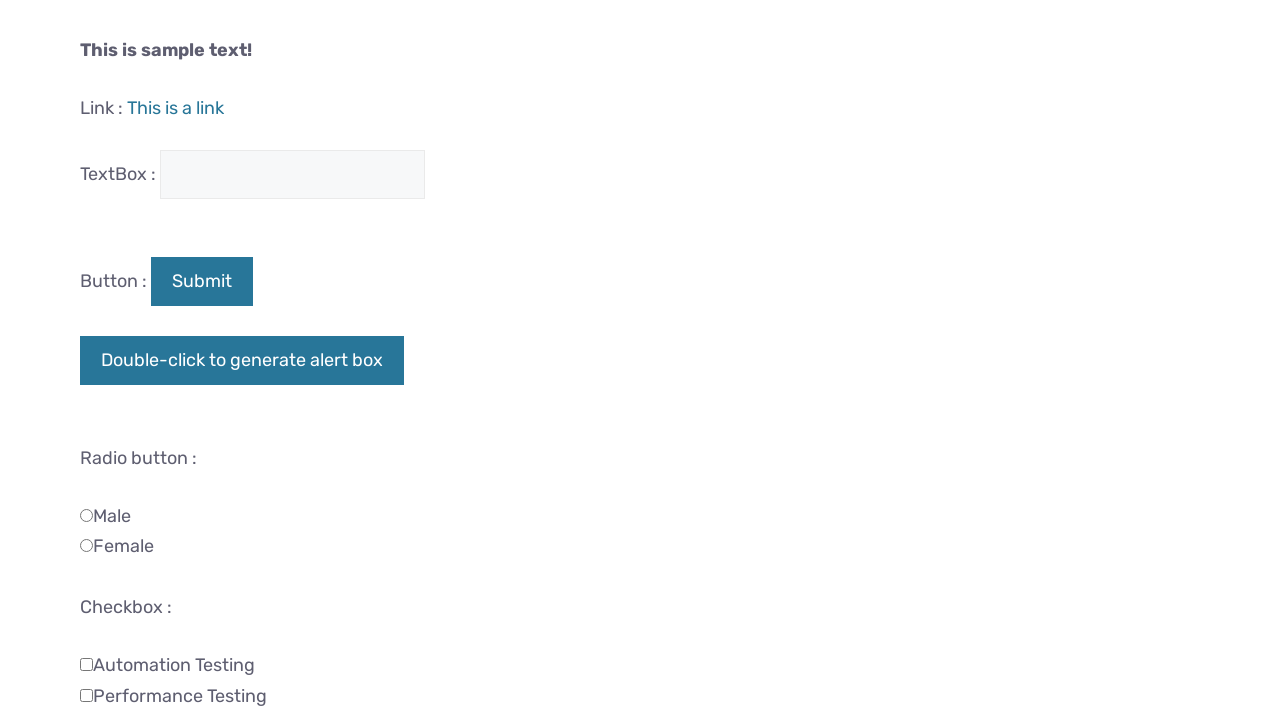

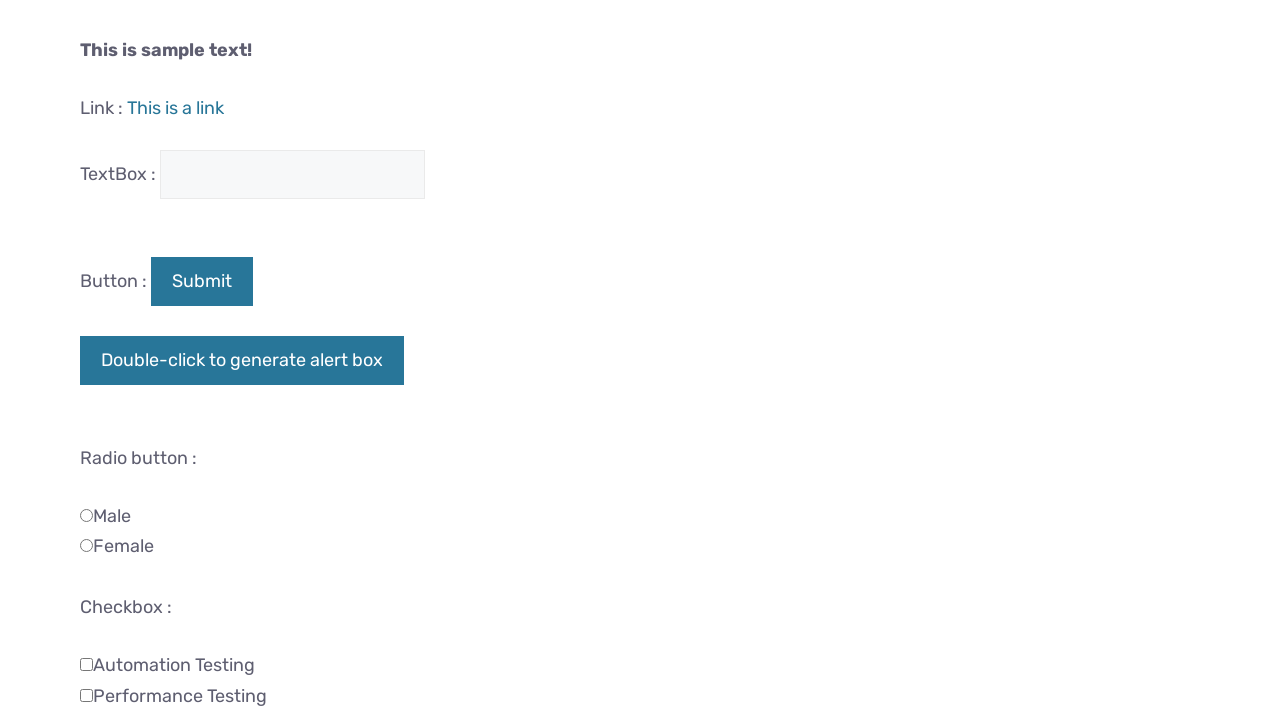